Navigates to omayo.blogspot.com and verifies that a table with id 'table1' exists and contains data cells

Starting URL: http://omayo.blogspot.com

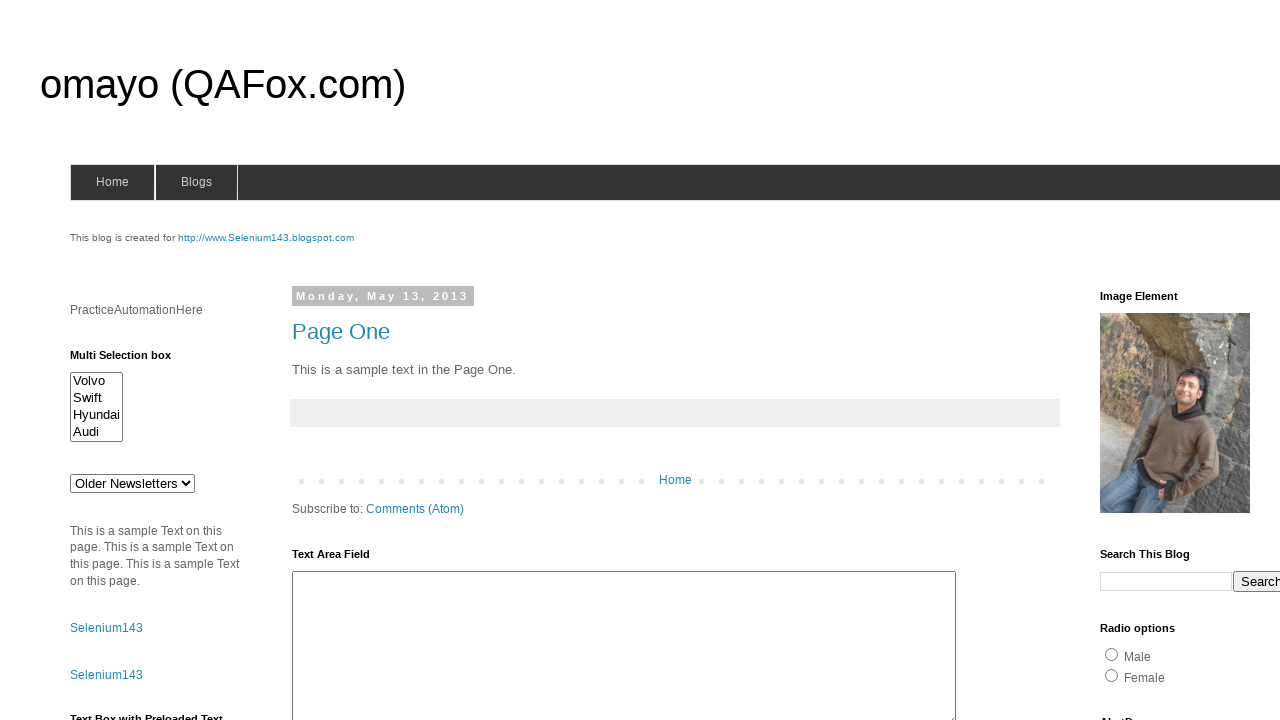

Navigated to omayo.blogspot.com
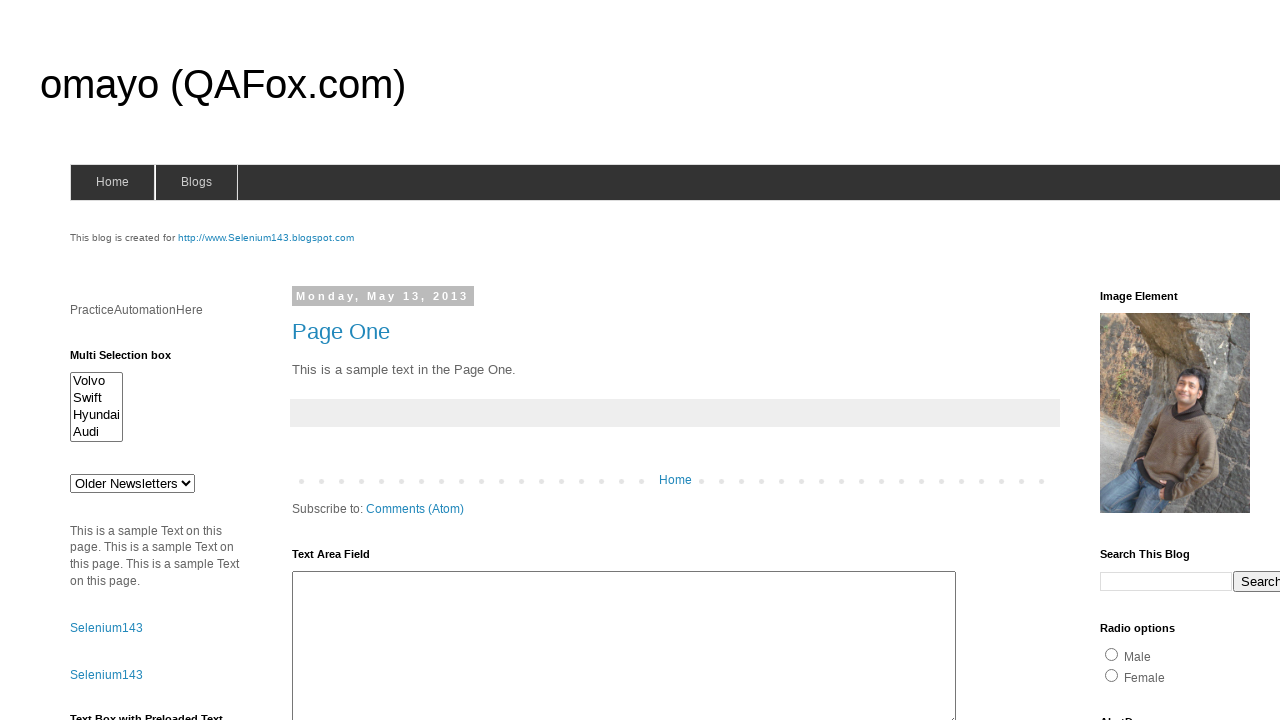

Table with id 'table1' is present on the page
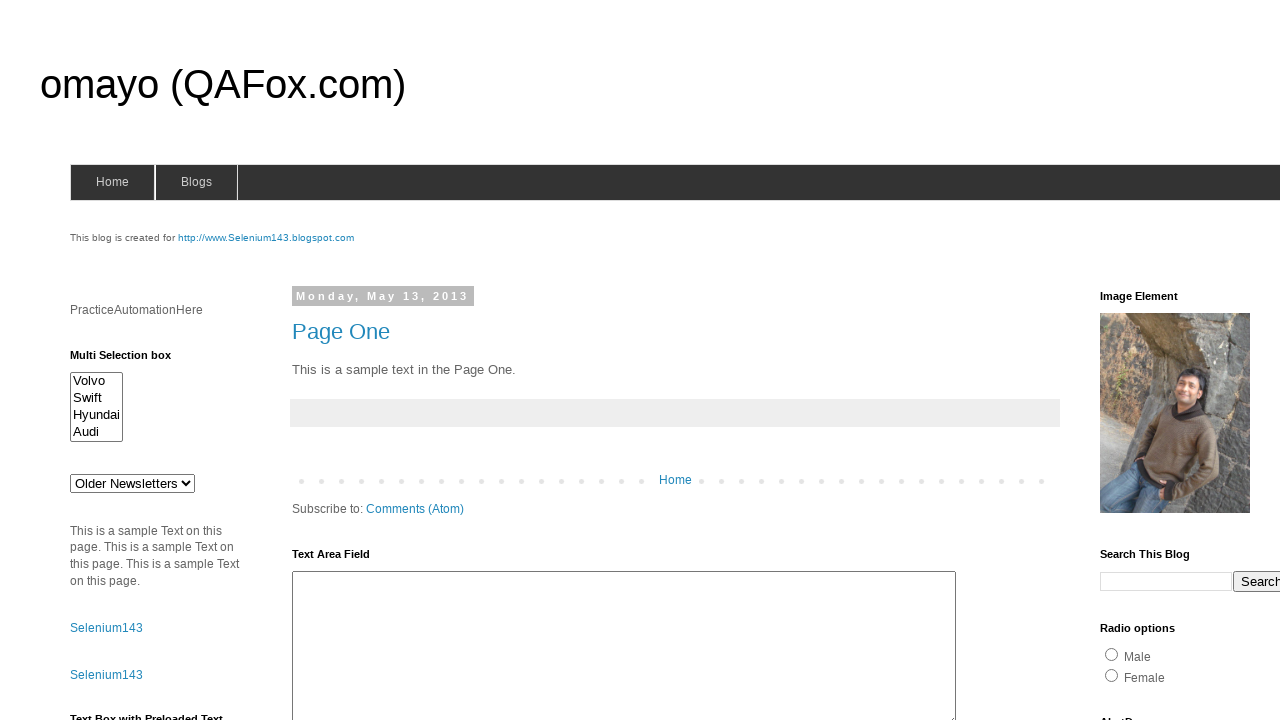

Located table data cells within table#table1
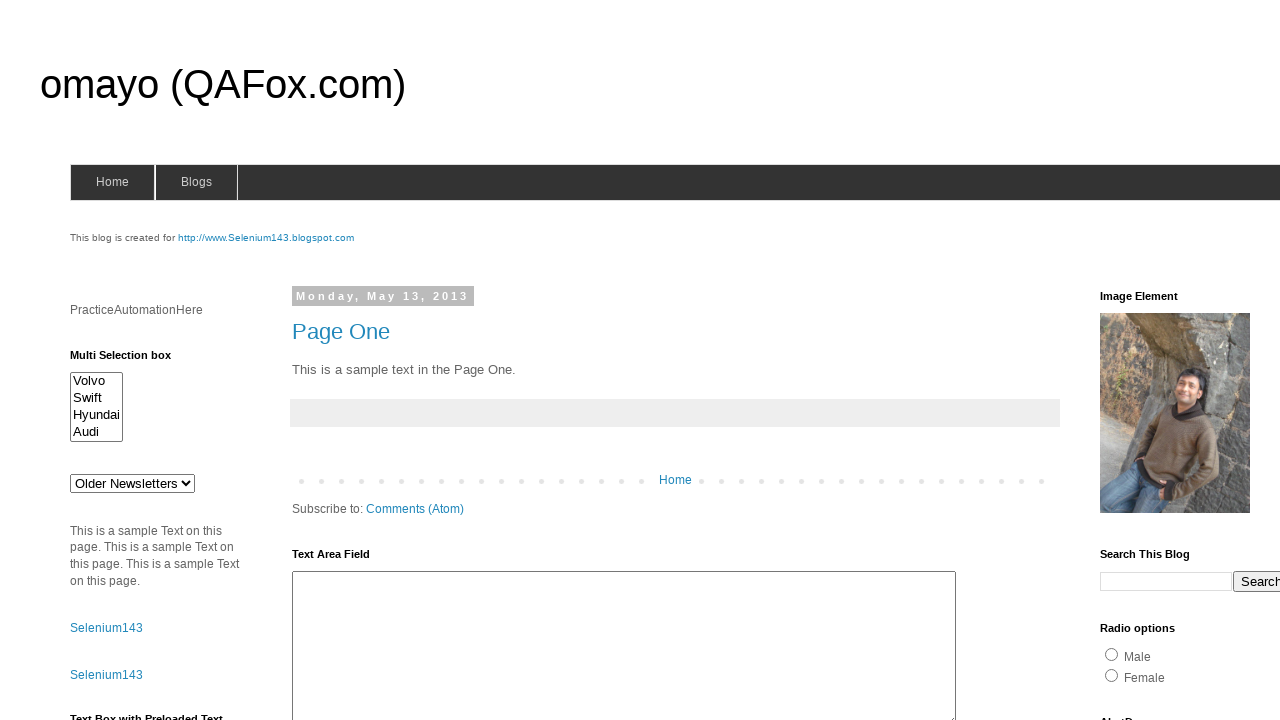

First table data cell is visible, confirming table contains data
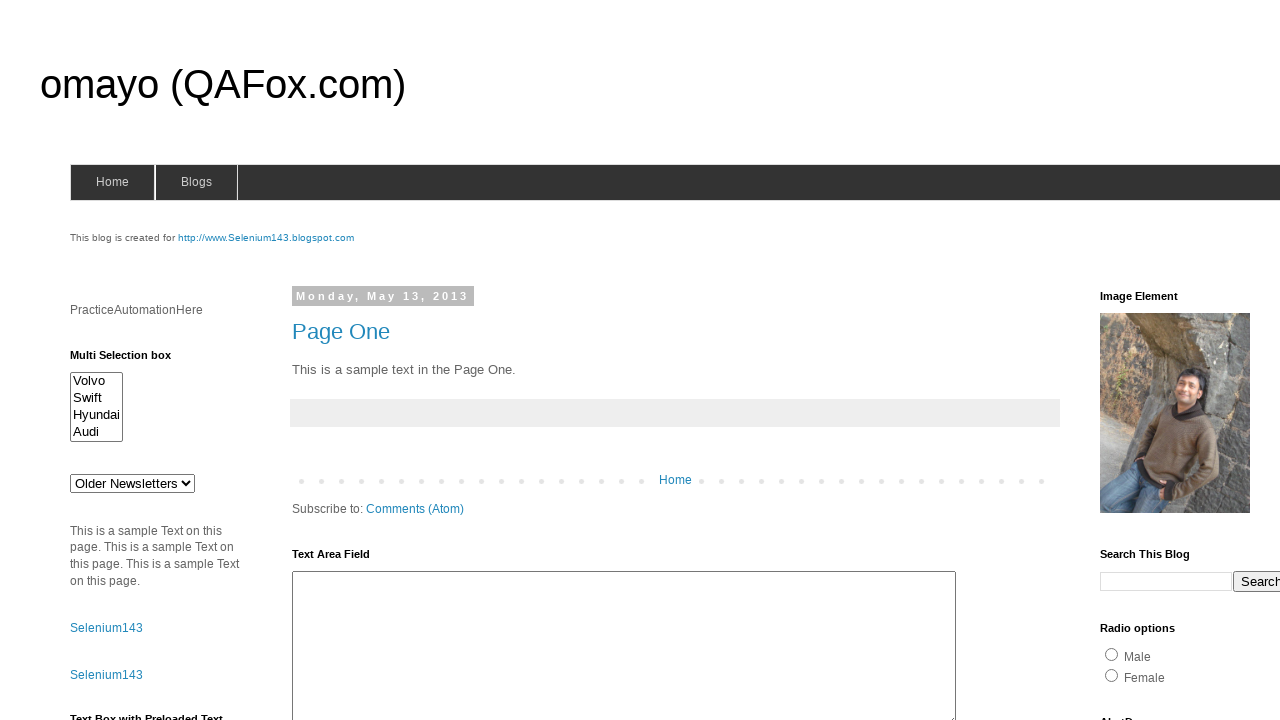

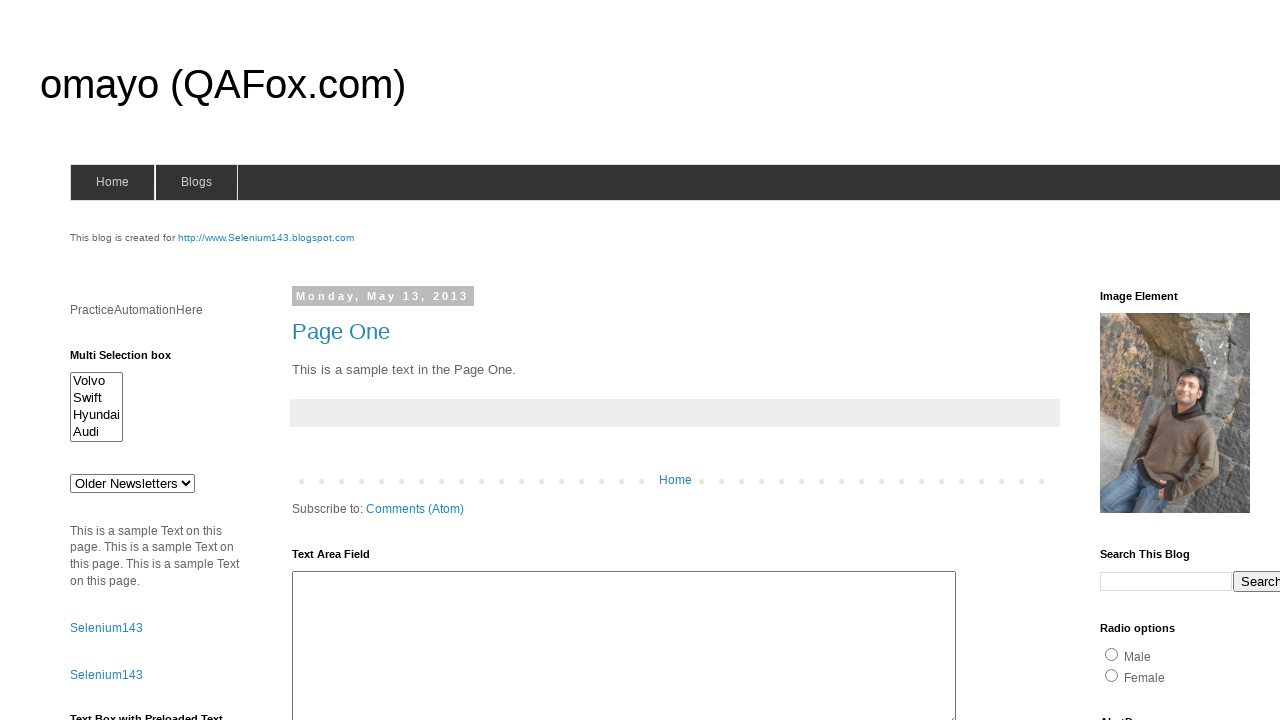